Tests a simple input form by entering text into an input field, submitting the form, and waiting for the result to appear

Starting URL: https://www.qa-practice.com/elements/input/simple

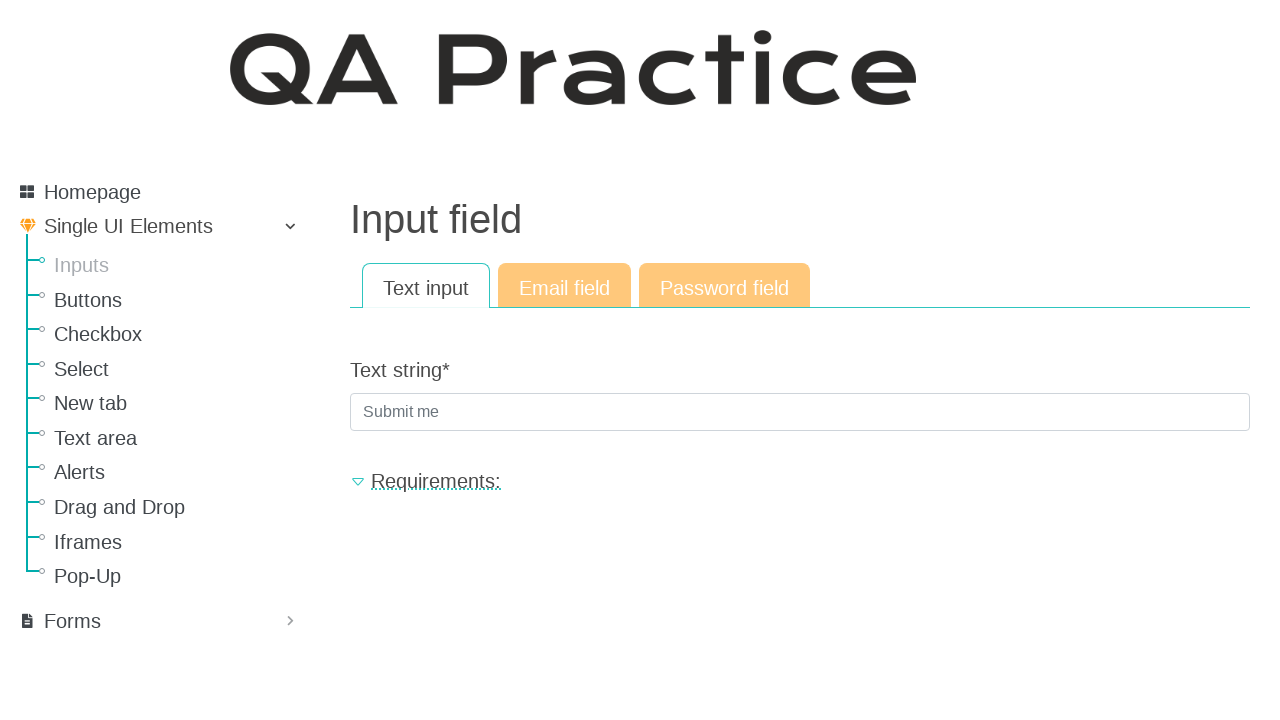

Filled text input field with 'SampleTestInput123' on #id_text_string
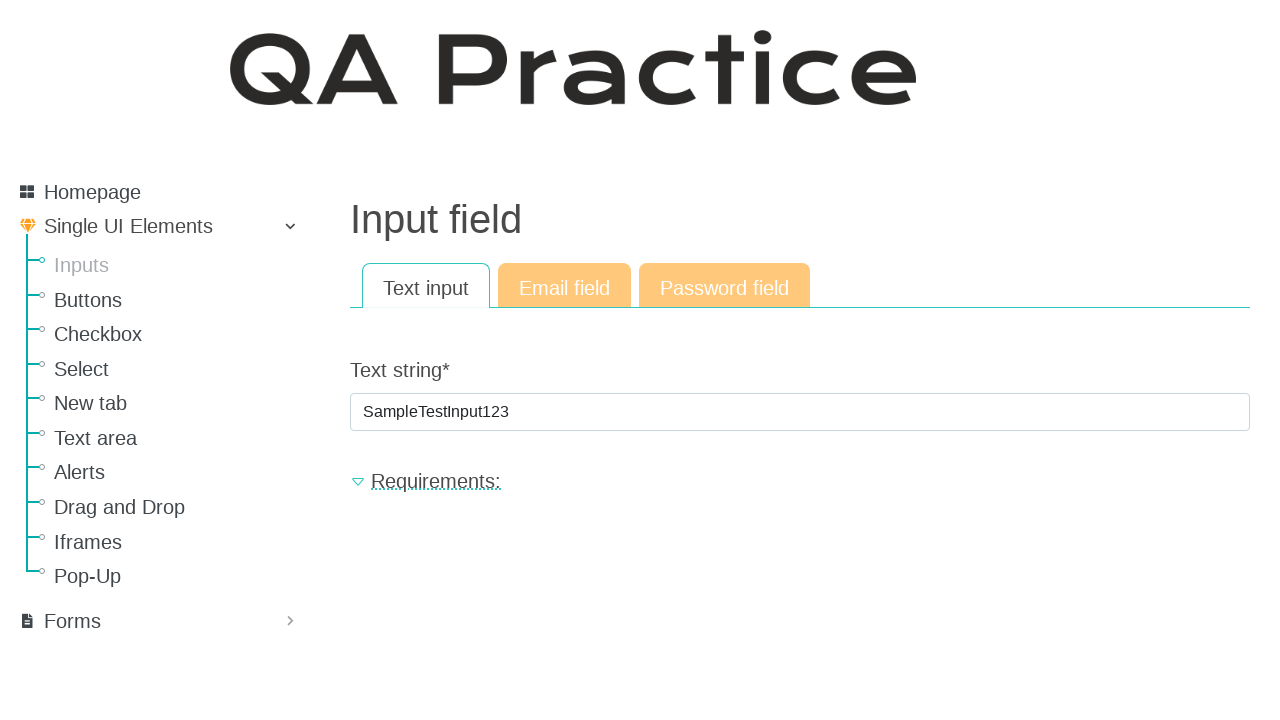

Submitted form by pressing Enter on #id_text_string
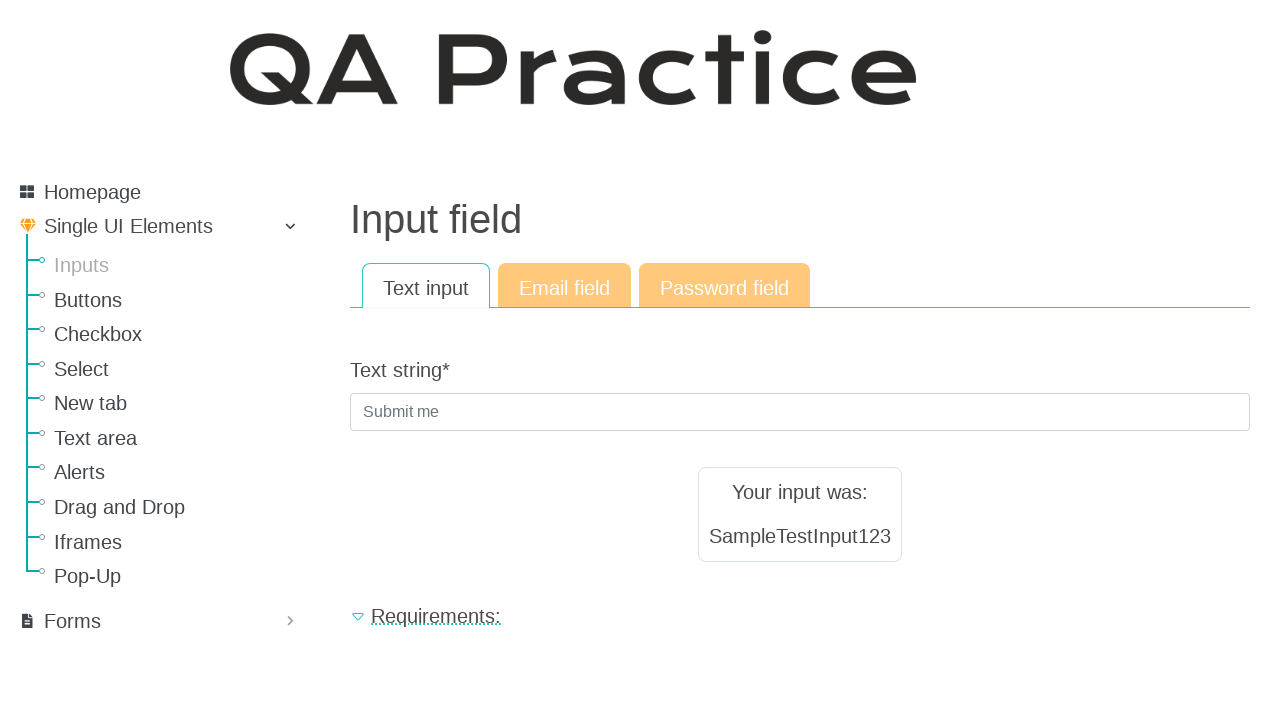

Result text appeared on the page
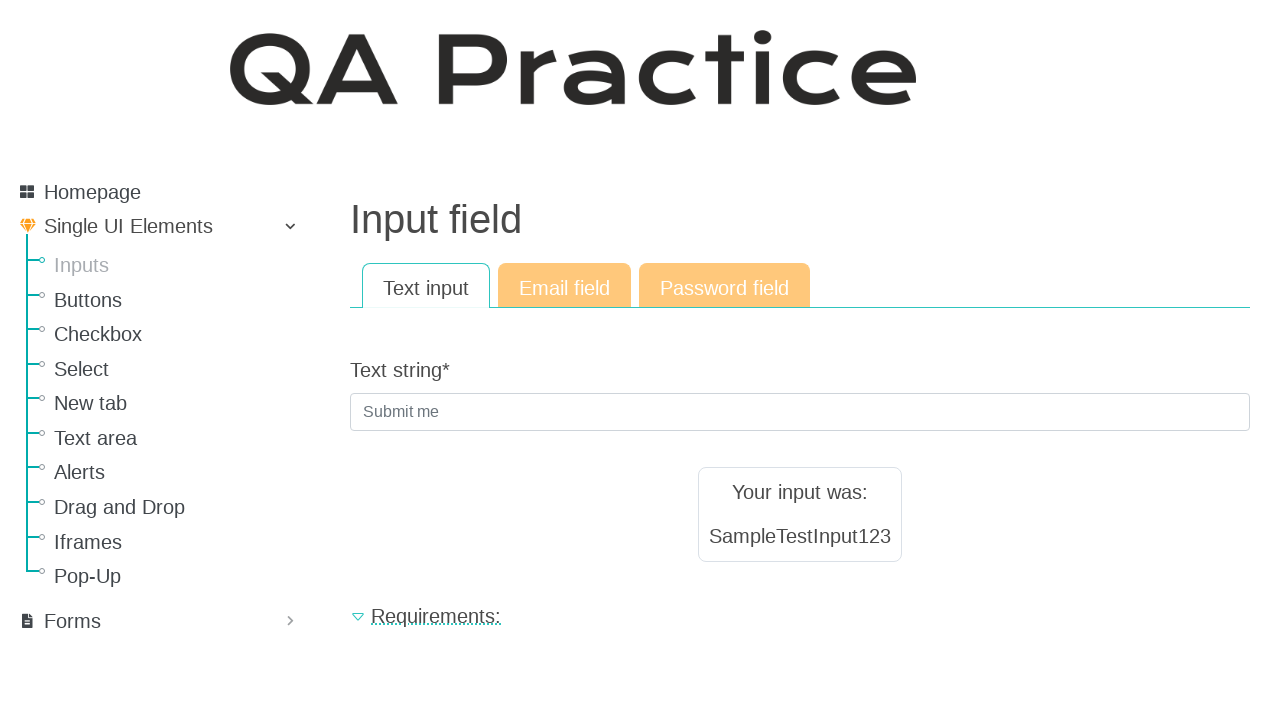

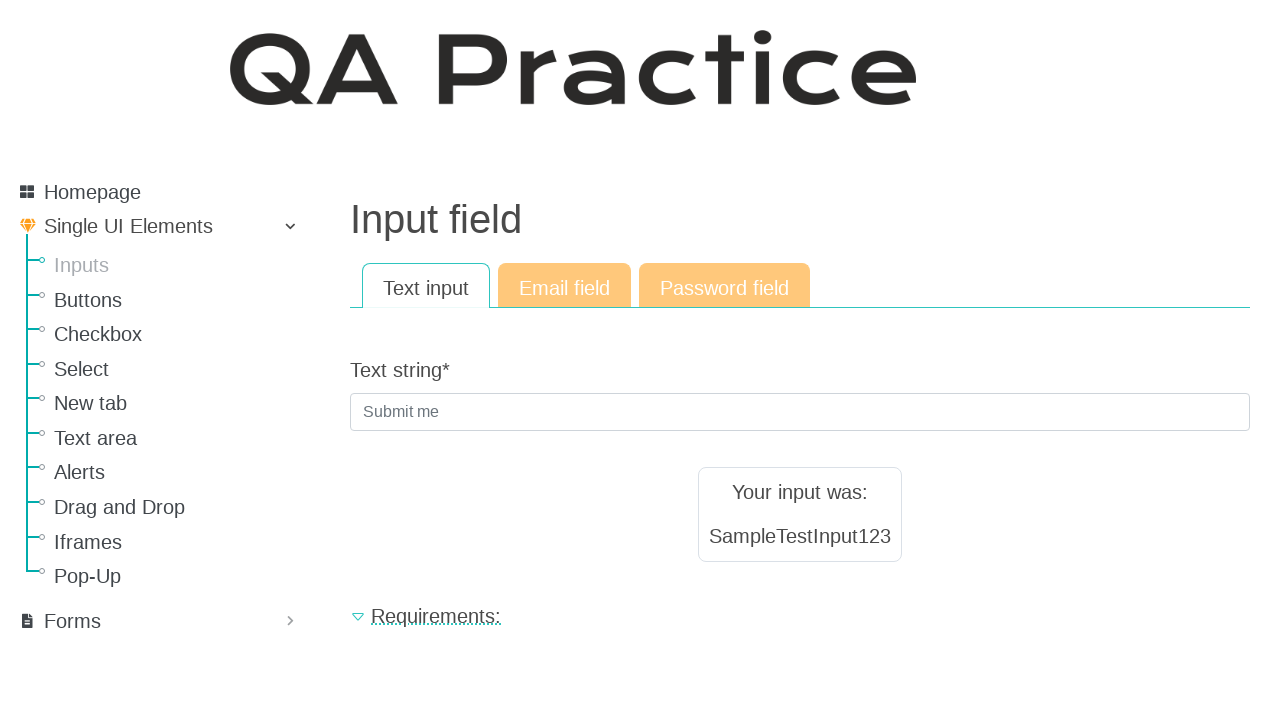